Tests that new todo items are appended to the bottom of the list and the counter shows correct count

Starting URL: https://demo.playwright.dev/todomvc

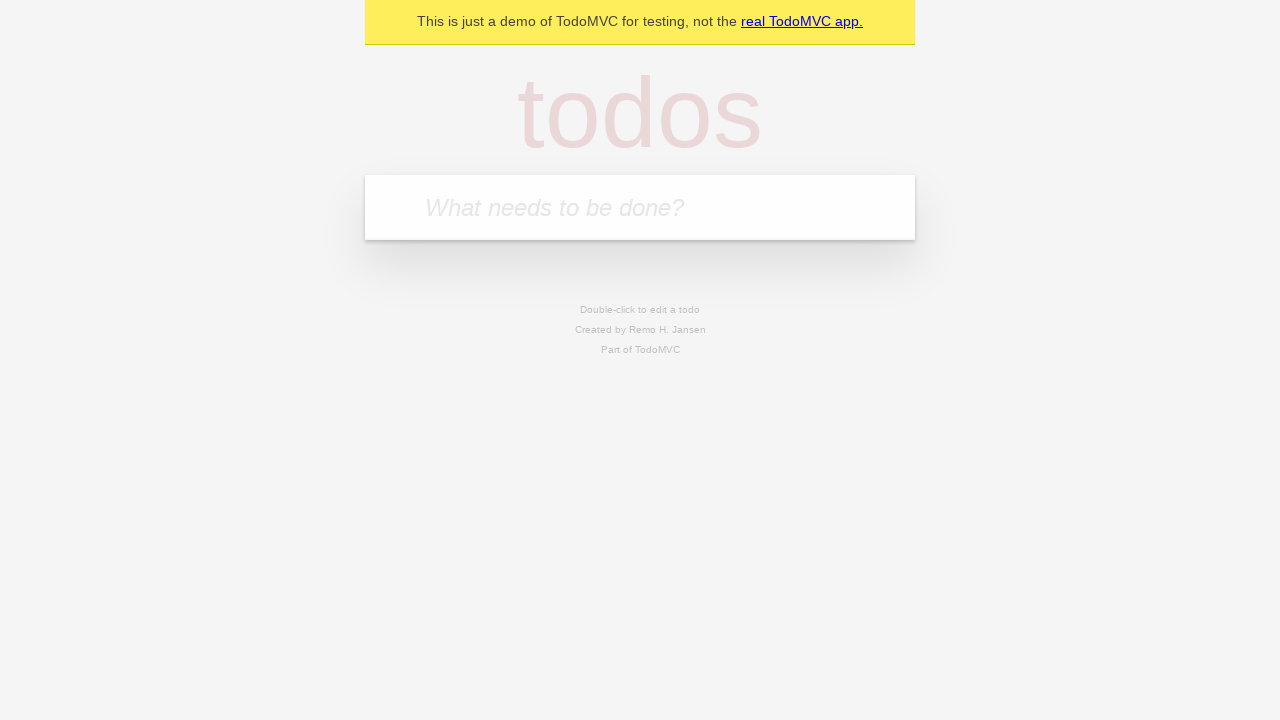

Filled todo input with 'buy some cheese' on internal:attr=[placeholder="What needs to be done?"i]
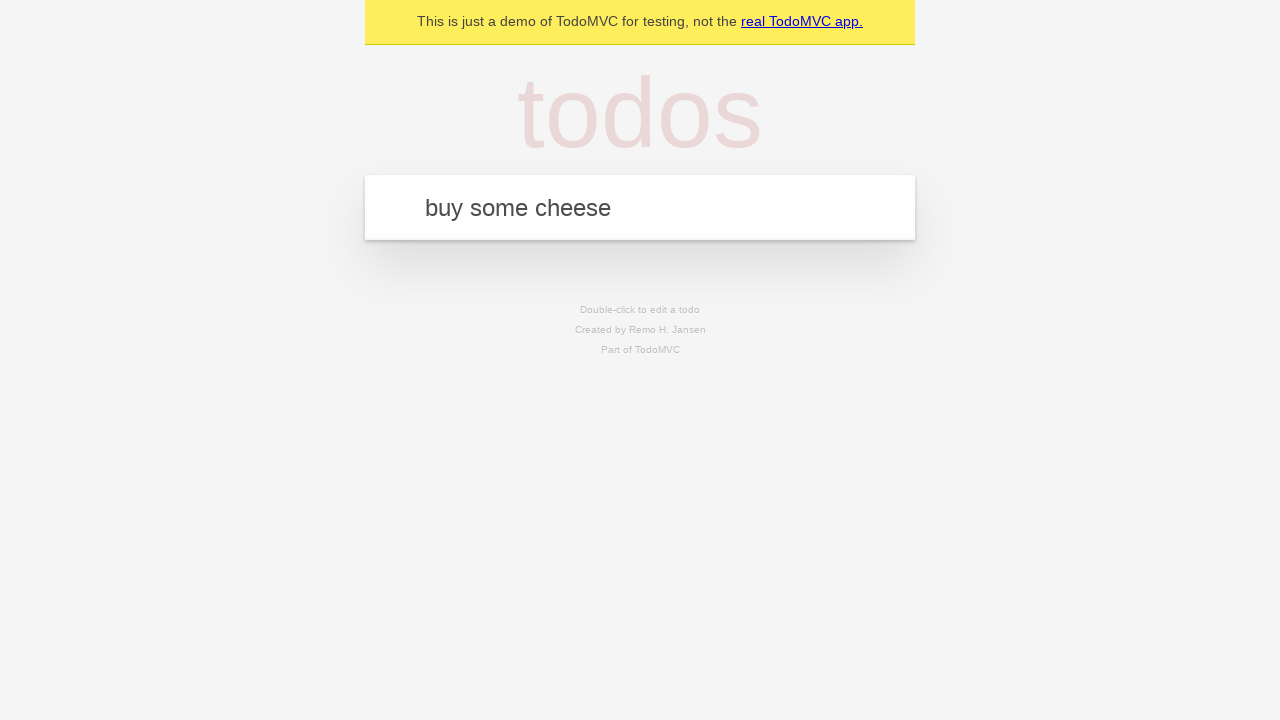

Pressed Enter to add first todo item on internal:attr=[placeholder="What needs to be done?"i]
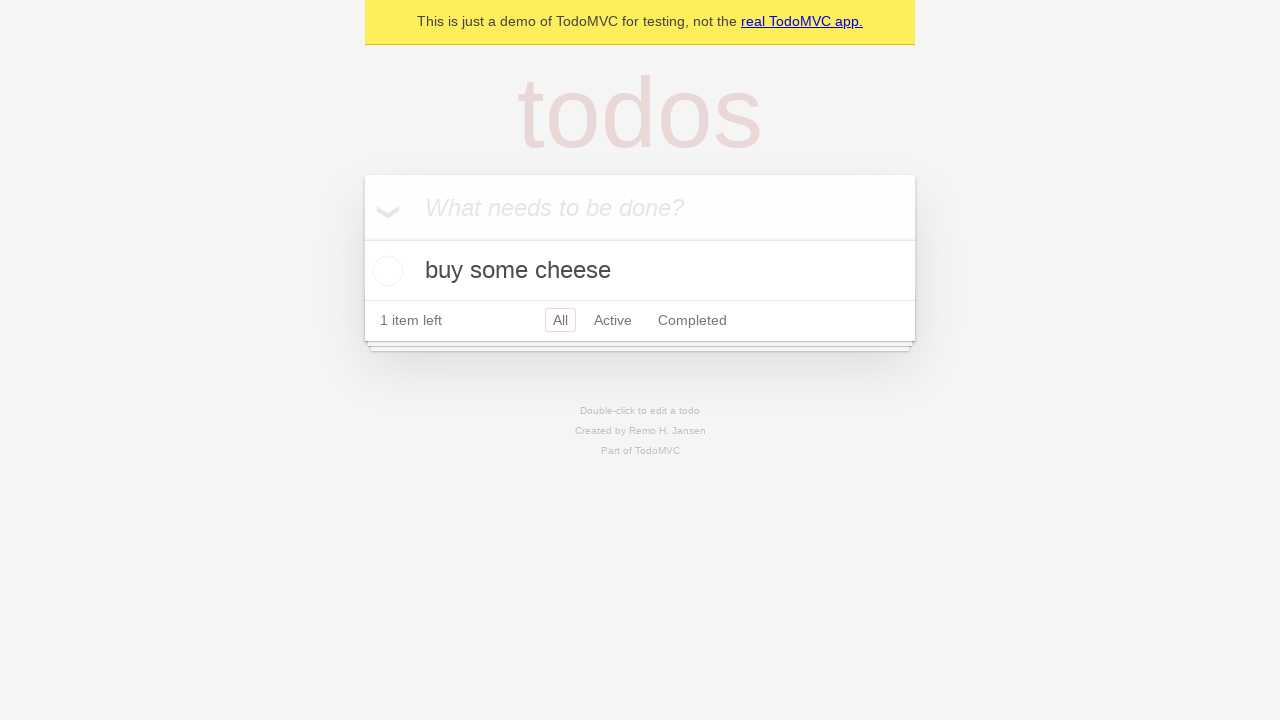

Filled todo input with 'feed the cat' on internal:attr=[placeholder="What needs to be done?"i]
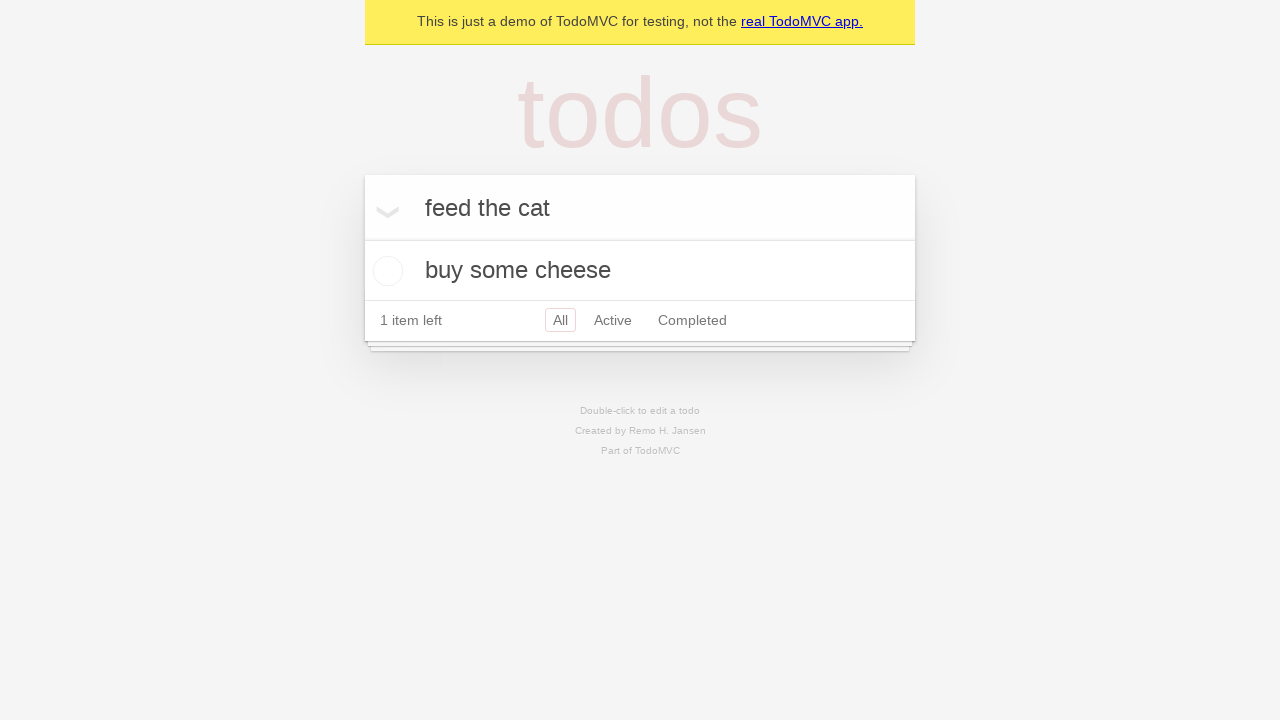

Pressed Enter to add second todo item on internal:attr=[placeholder="What needs to be done?"i]
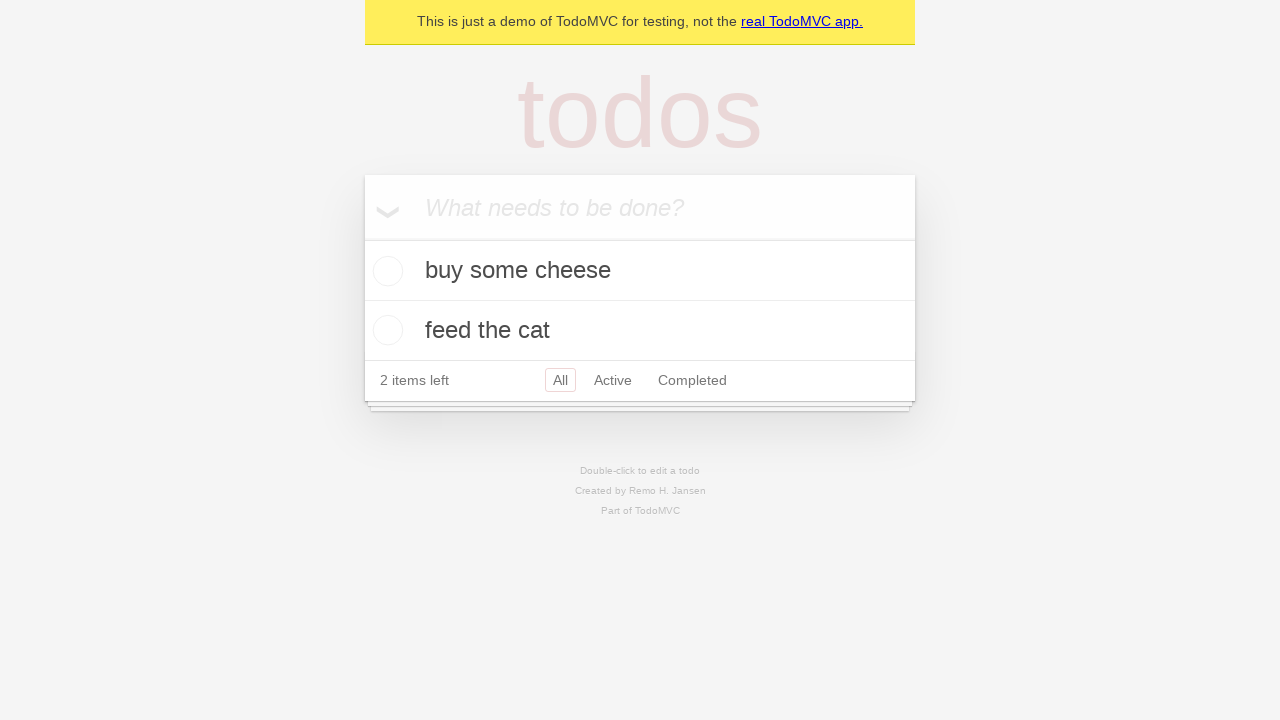

Filled todo input with 'book a doctors appointment' on internal:attr=[placeholder="What needs to be done?"i]
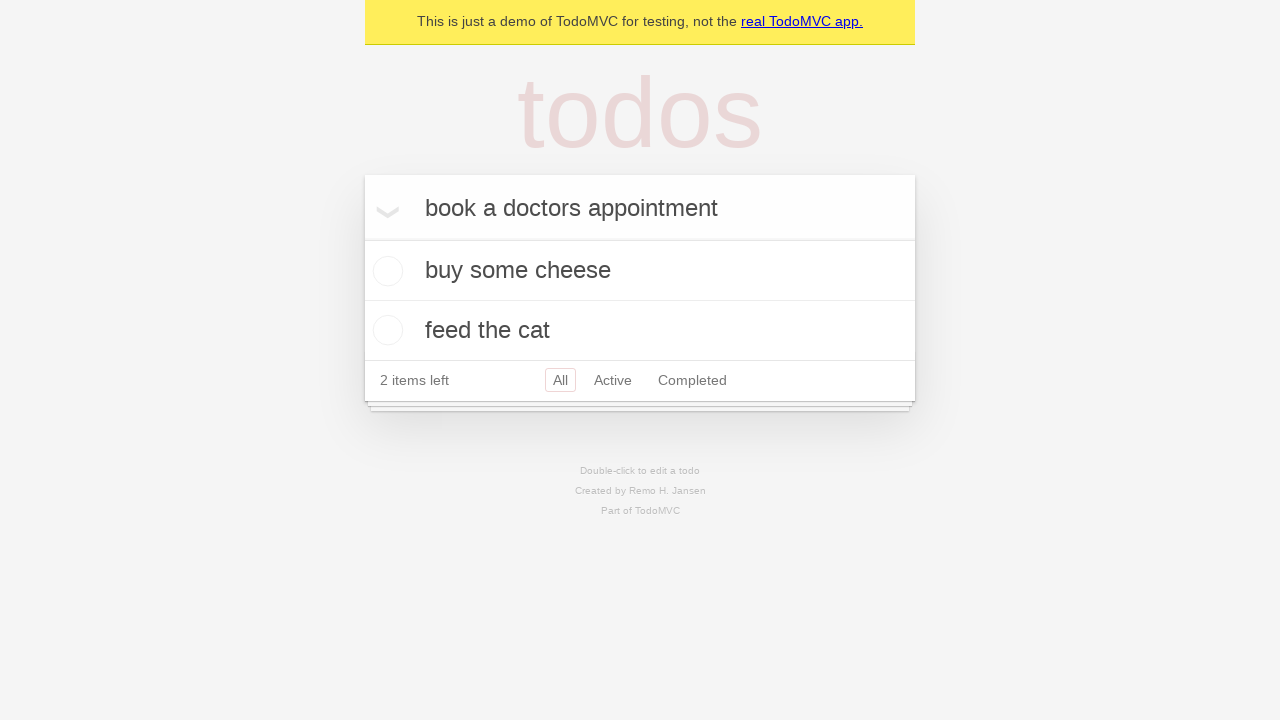

Pressed Enter to add third todo item on internal:attr=[placeholder="What needs to be done?"i]
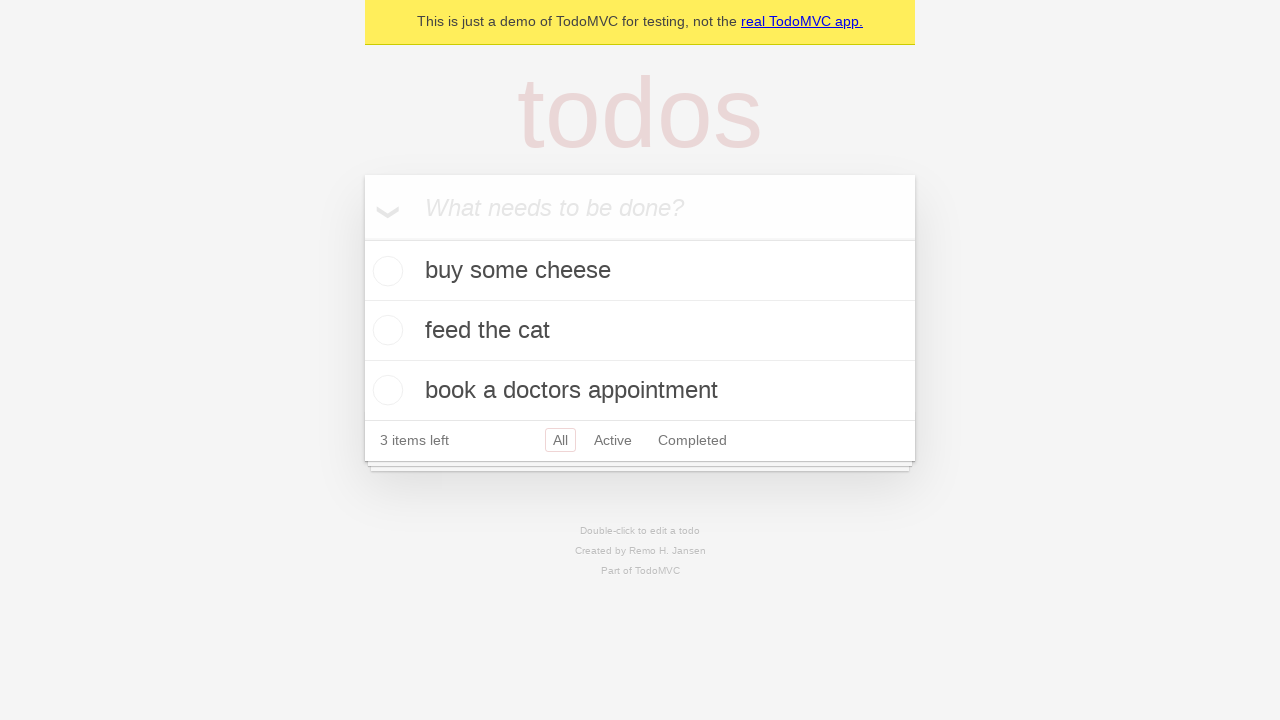

Verified all 3 items added and counter shows '3 items left'
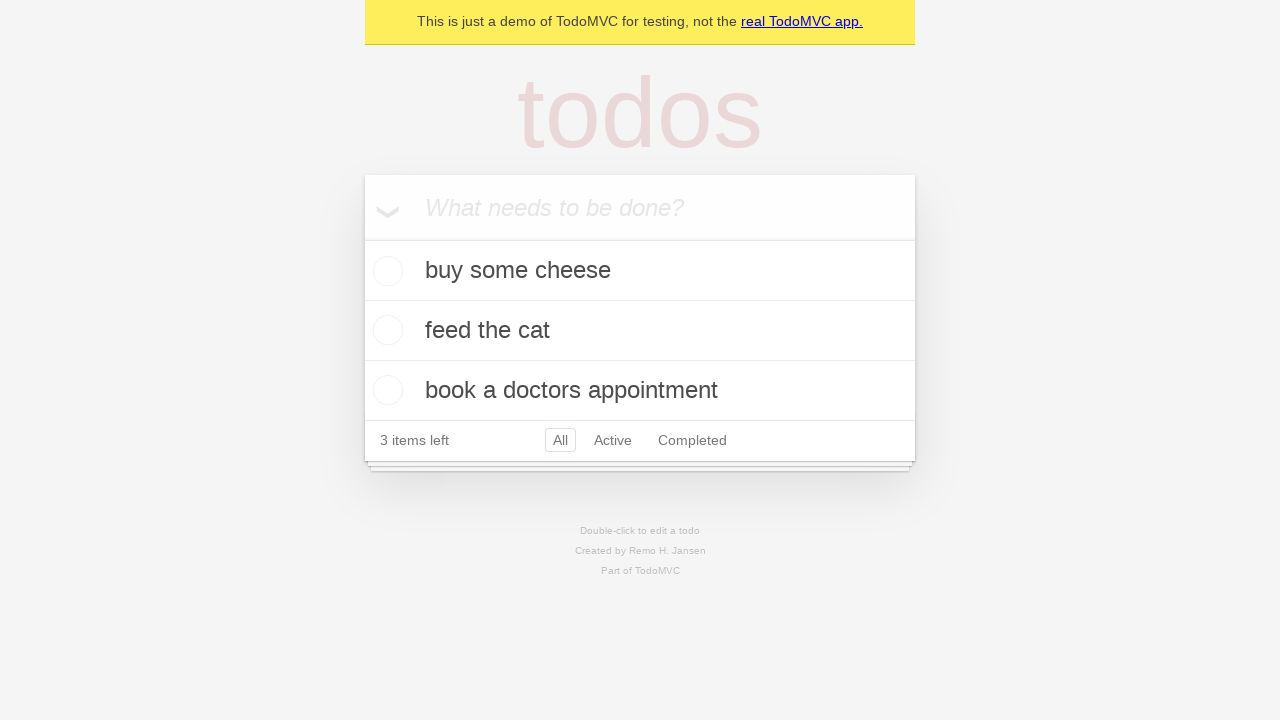

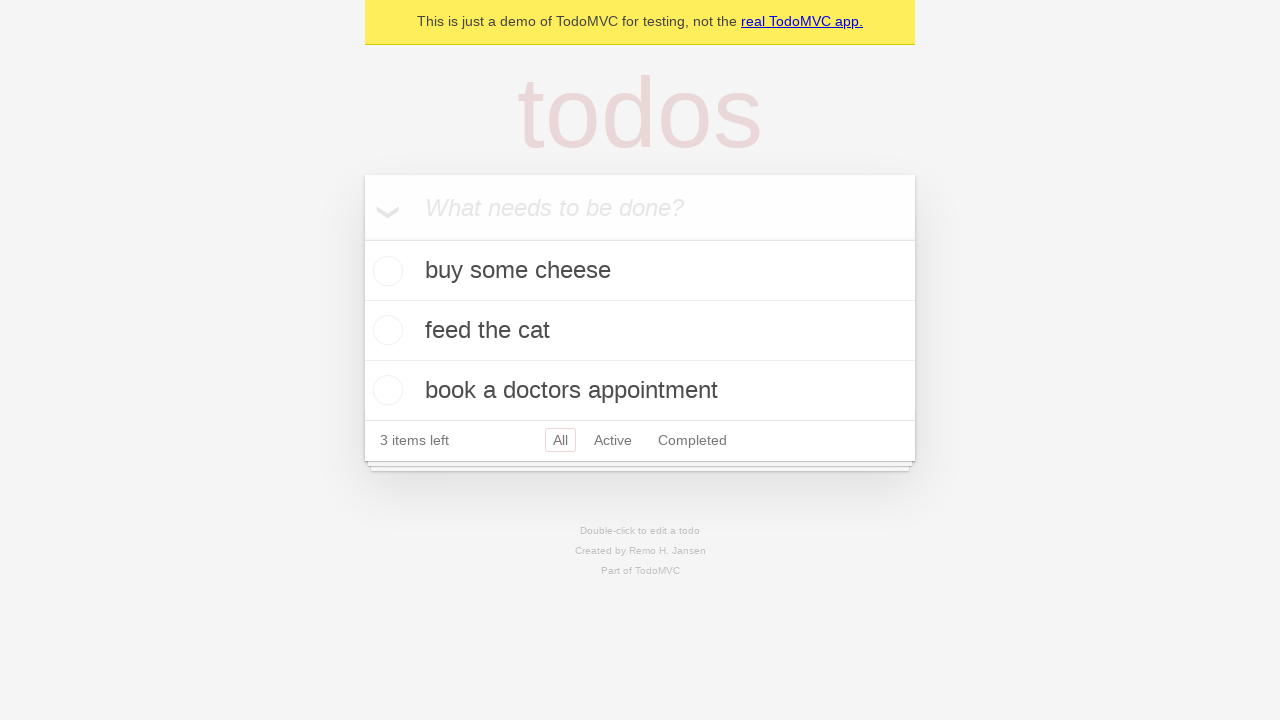